Tests radio button and checkbox interactions within an iframe on the jQuery UI demo page

Starting URL: https://jqueryui.com/checkboxradio

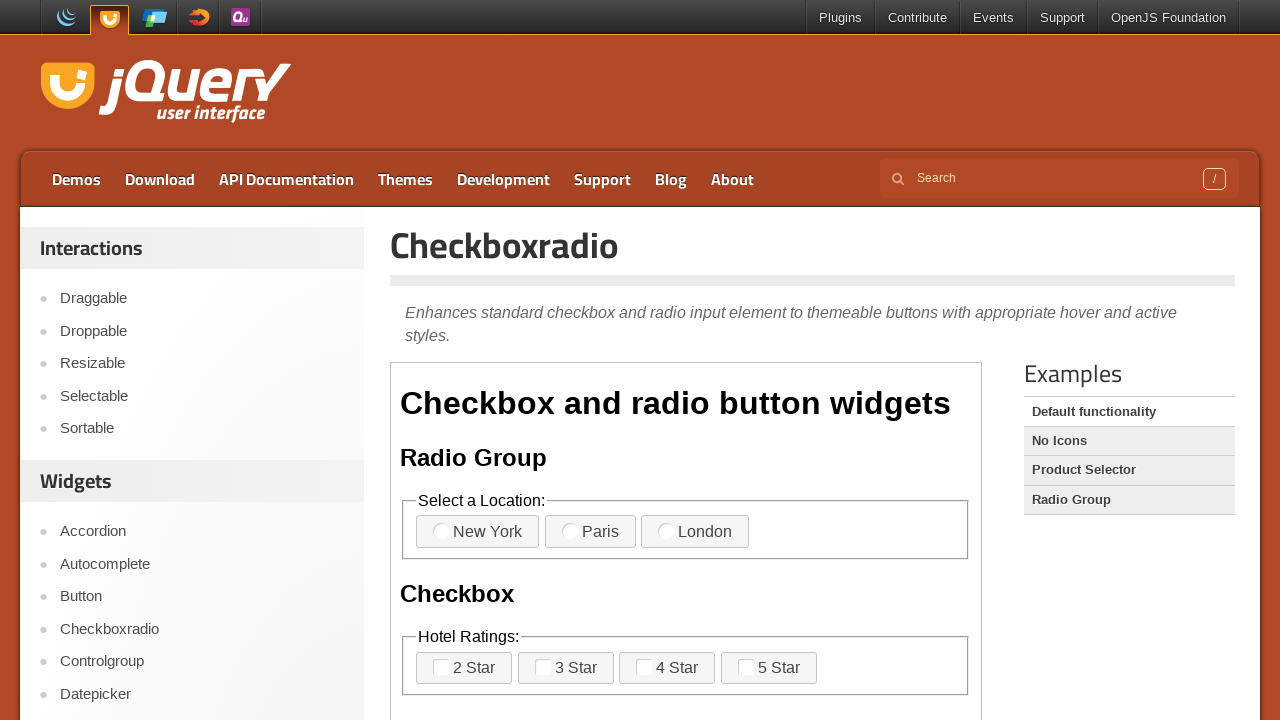

Located the iframe containing the jQuery UI checkboxradio demo
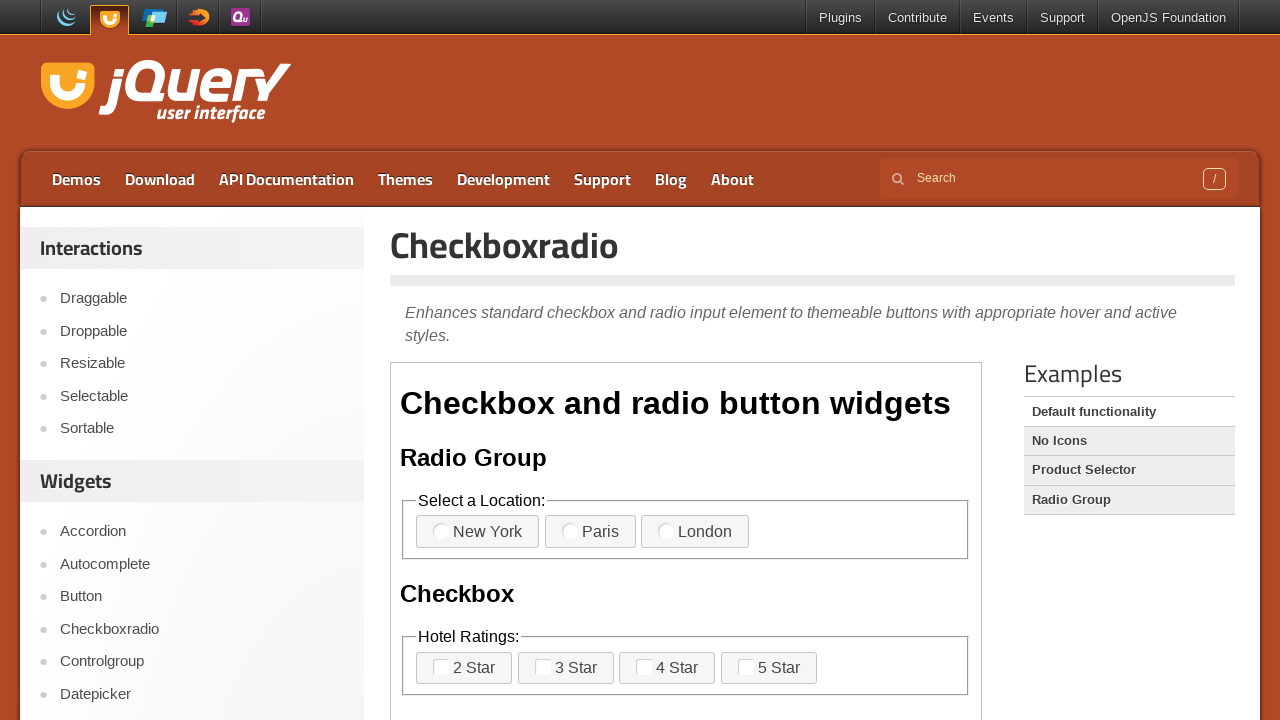

Clicked on Paris radio button at (478, 532) on iframe >> nth=0 >> internal:control=enter-frame >> label[for='radio-1']
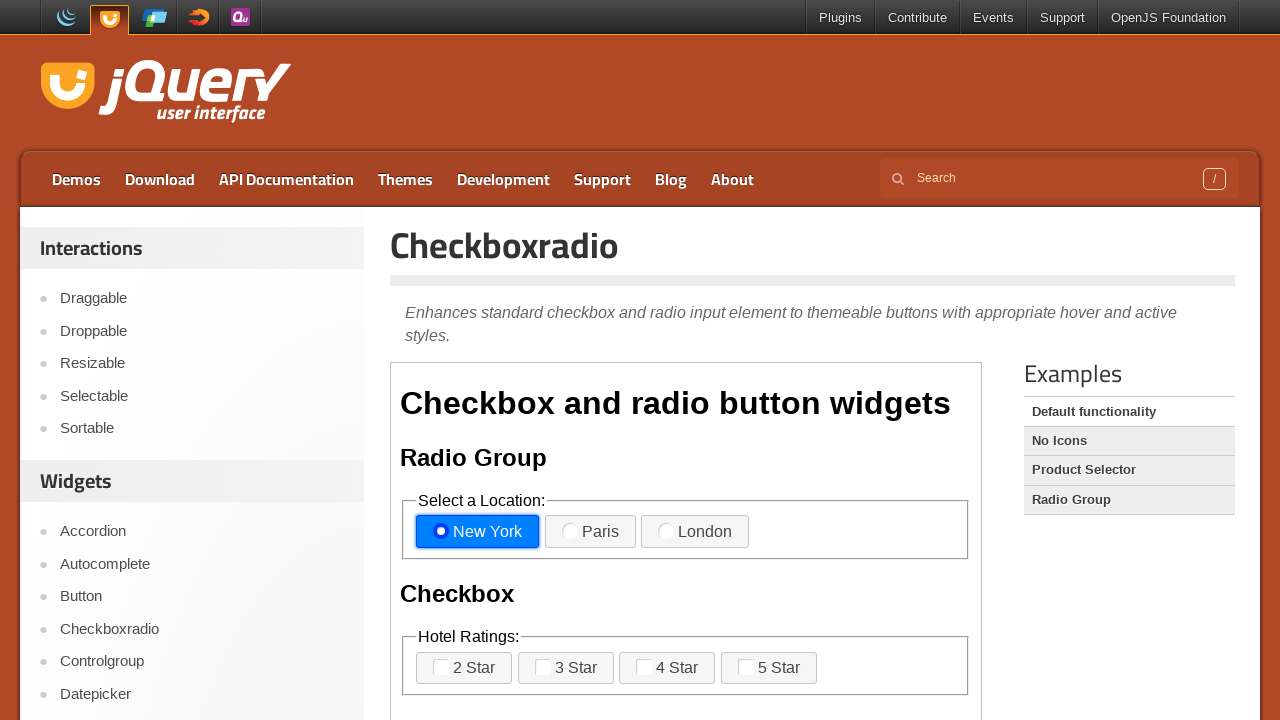

Clicked on Queen bed checkbox option at (464, 668) on iframe >> nth=0 >> internal:control=enter-frame >> label[for='checkbox-1']
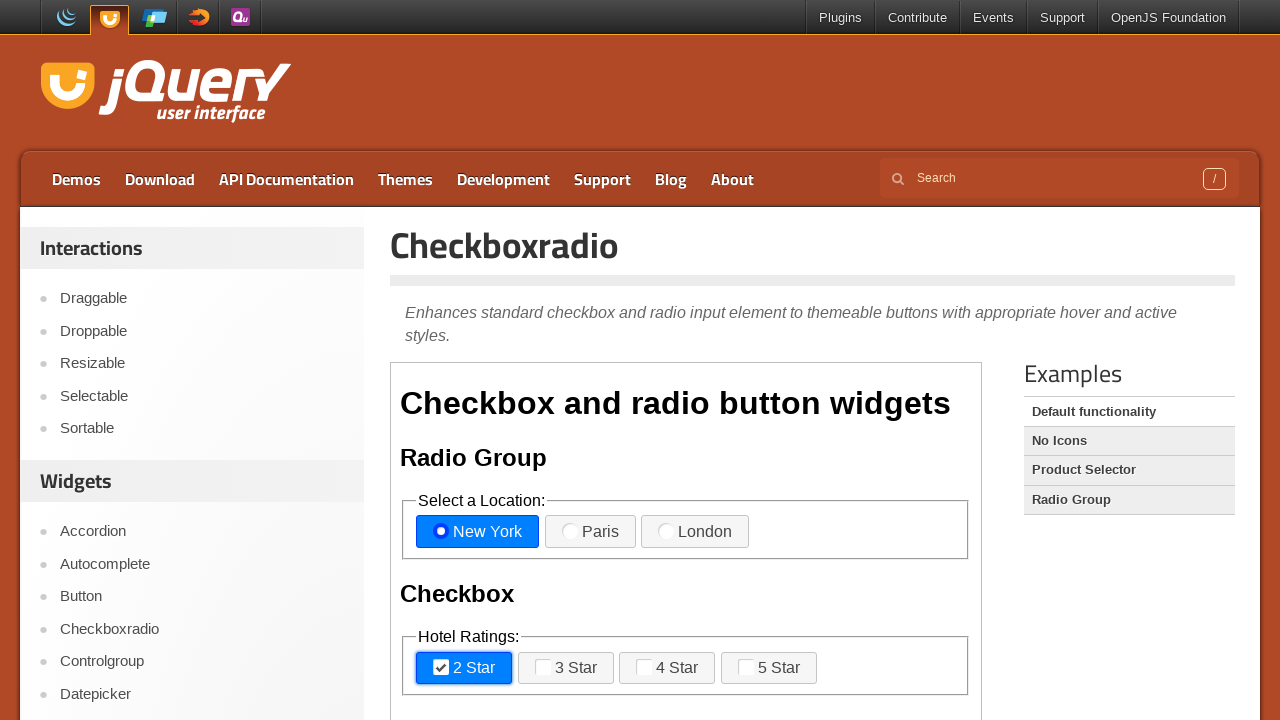

Clicked on 5 Star rating checkbox option at (769, 668) on iframe >> nth=0 >> internal:control=enter-frame >> label[for='checkbox-4']
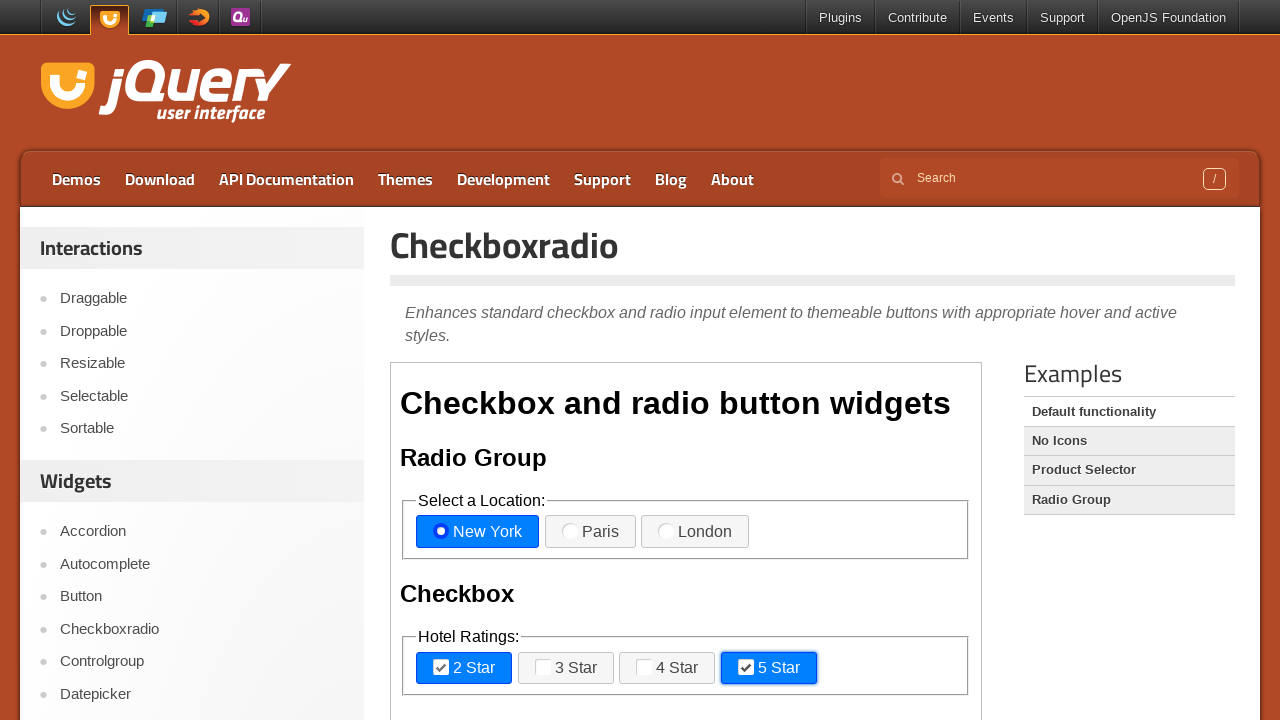

Unchecked 5 Star rating checkbox option at (769, 668) on iframe >> nth=0 >> internal:control=enter-frame >> label[for='checkbox-4']
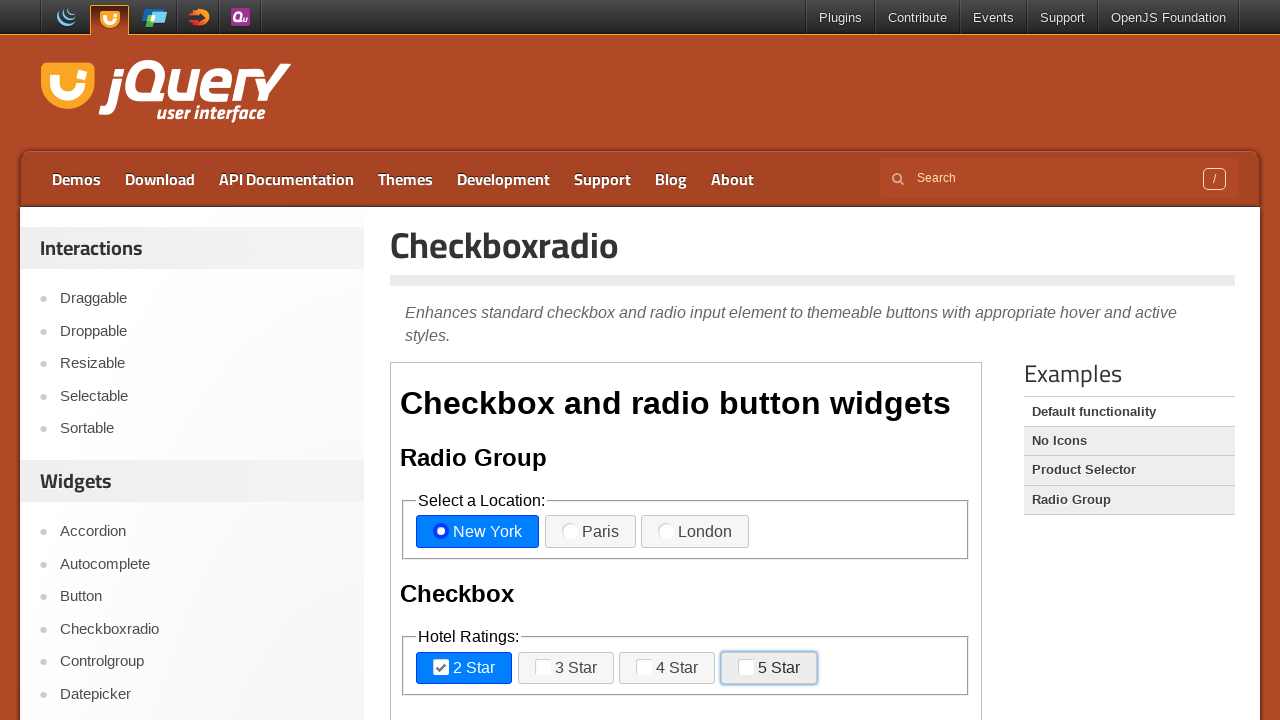

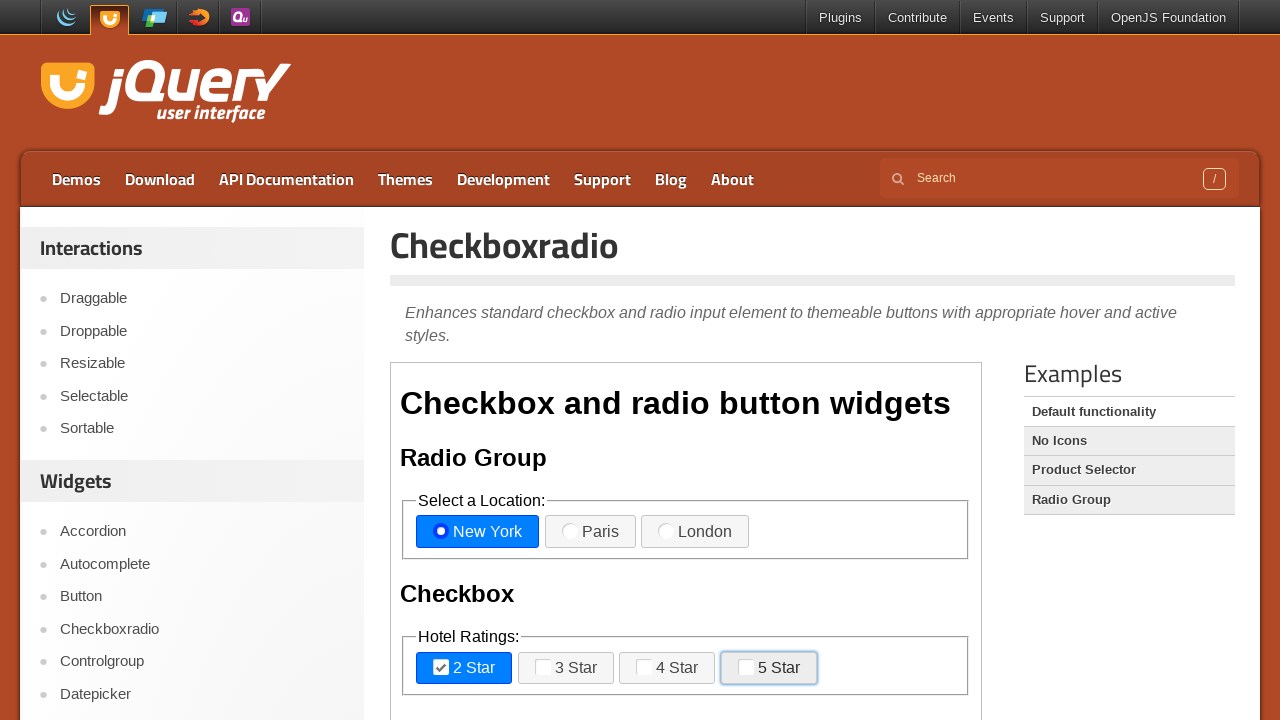